Fills input field using either of two label selectors with OR logic

Starting URL: https://bonigarcia.dev/selenium-webdriver-java/web-form.html

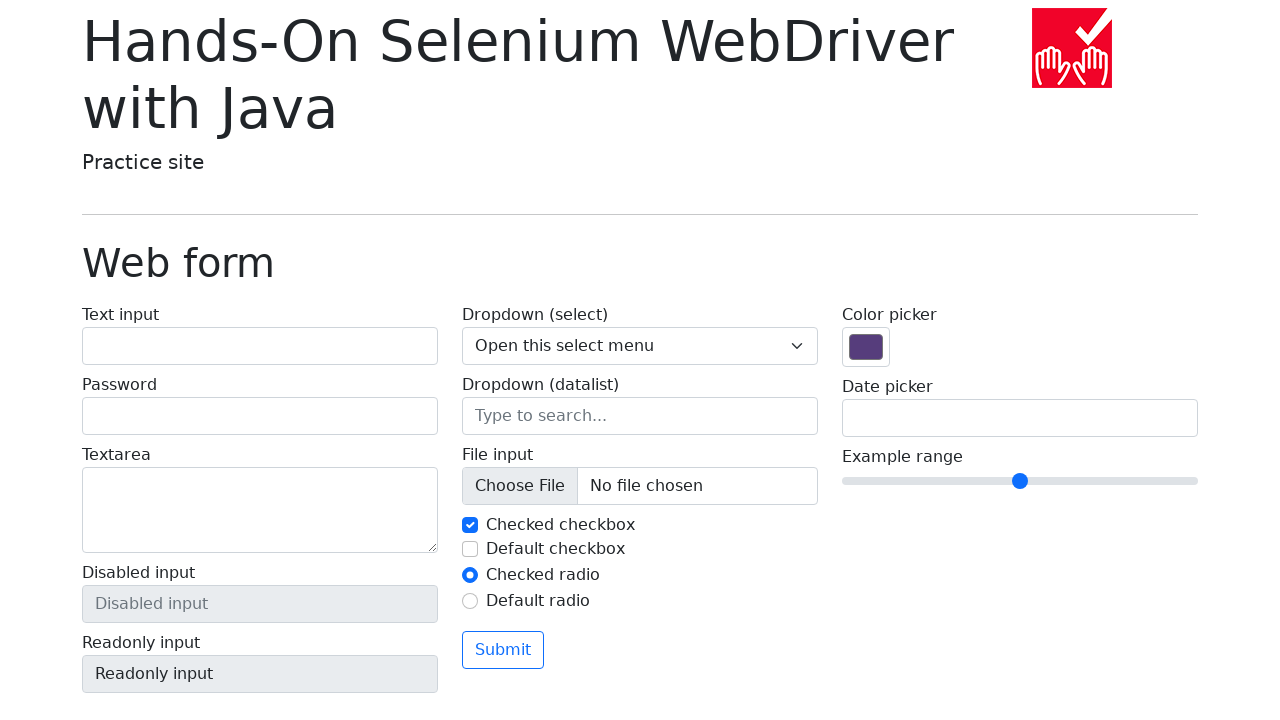

Filled input field with 'username' using either 'My input' or 'Text input' label selector on internal:label="My input"i >> internal:or="internal:label=\"Text input\"i"
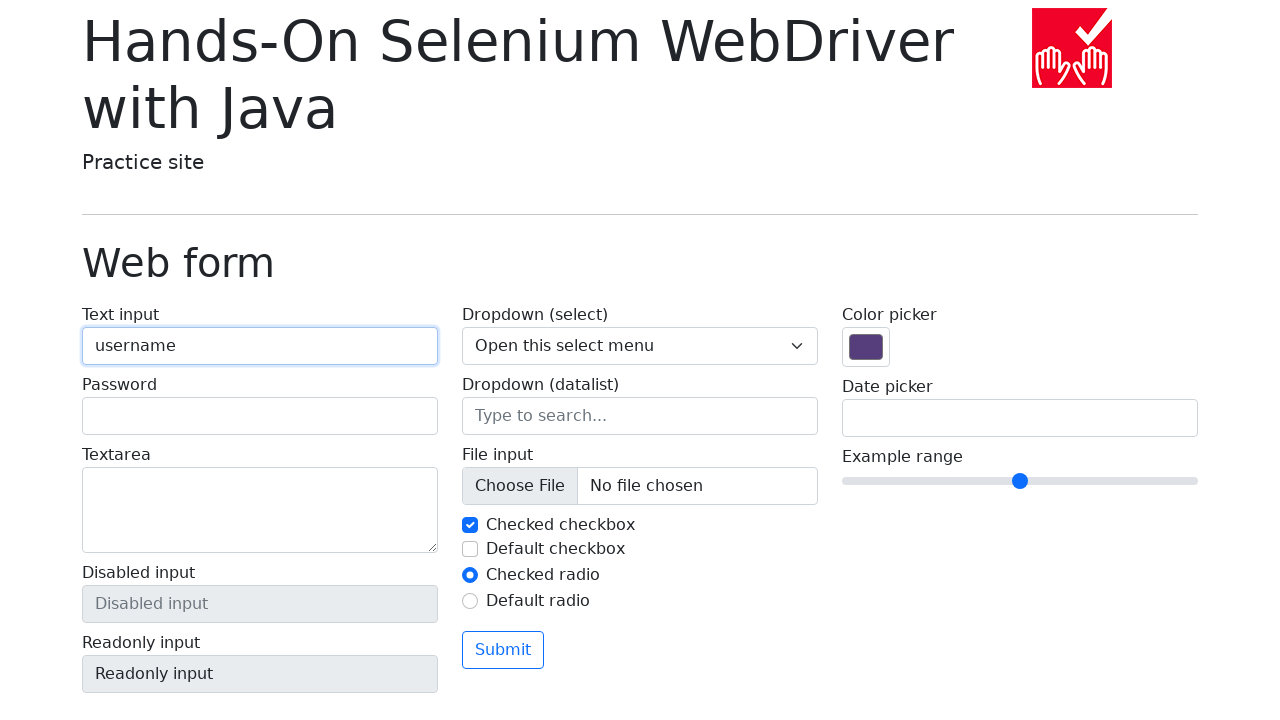

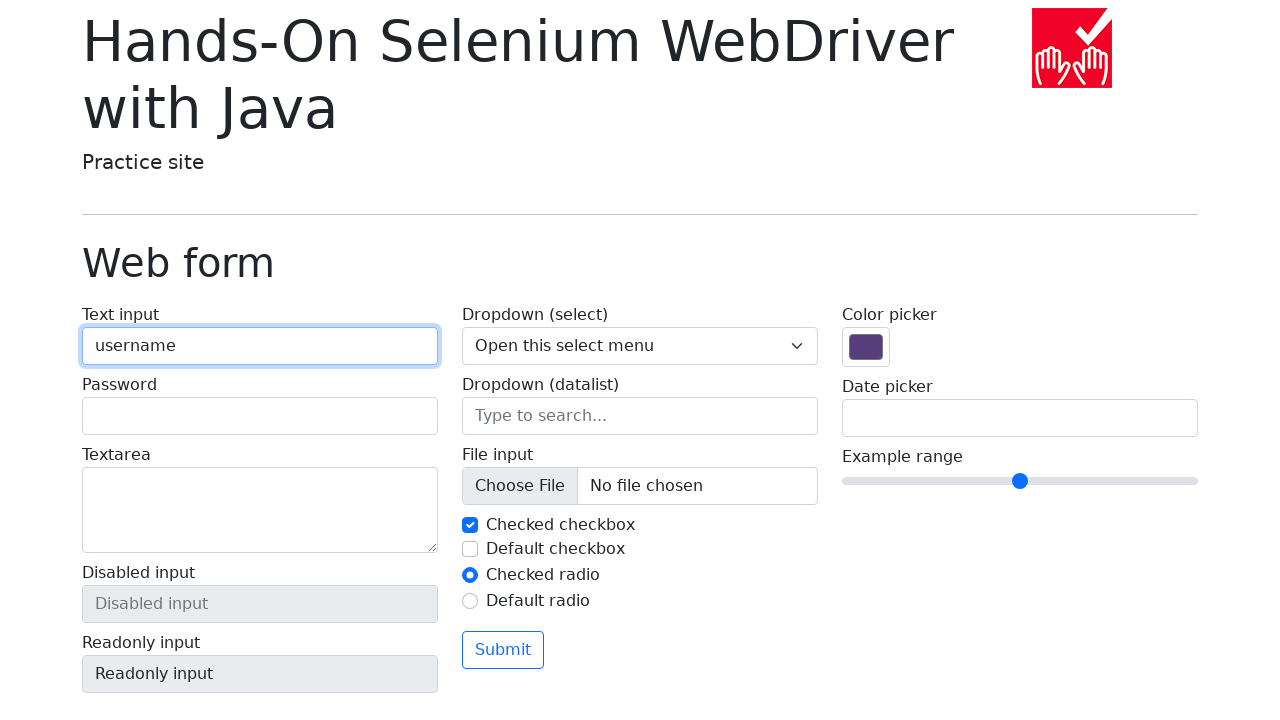